Tests HTML select dropdown functionality on W3Schools by selecting an option from a dropdown menu and submitting the form

Starting URL: https://www.w3schools.com/tags/tryit.asp?filename=tryhtml_select

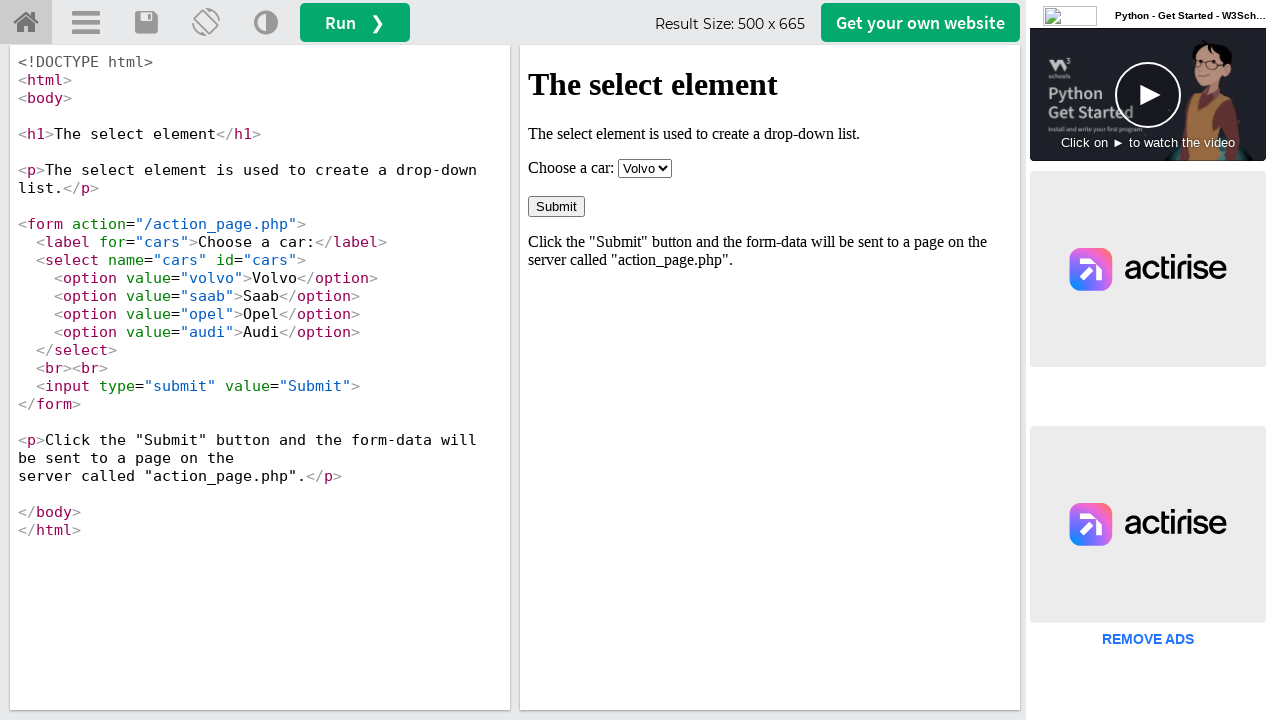

Located iframe with ID 'iframeResult' containing the select dropdown example
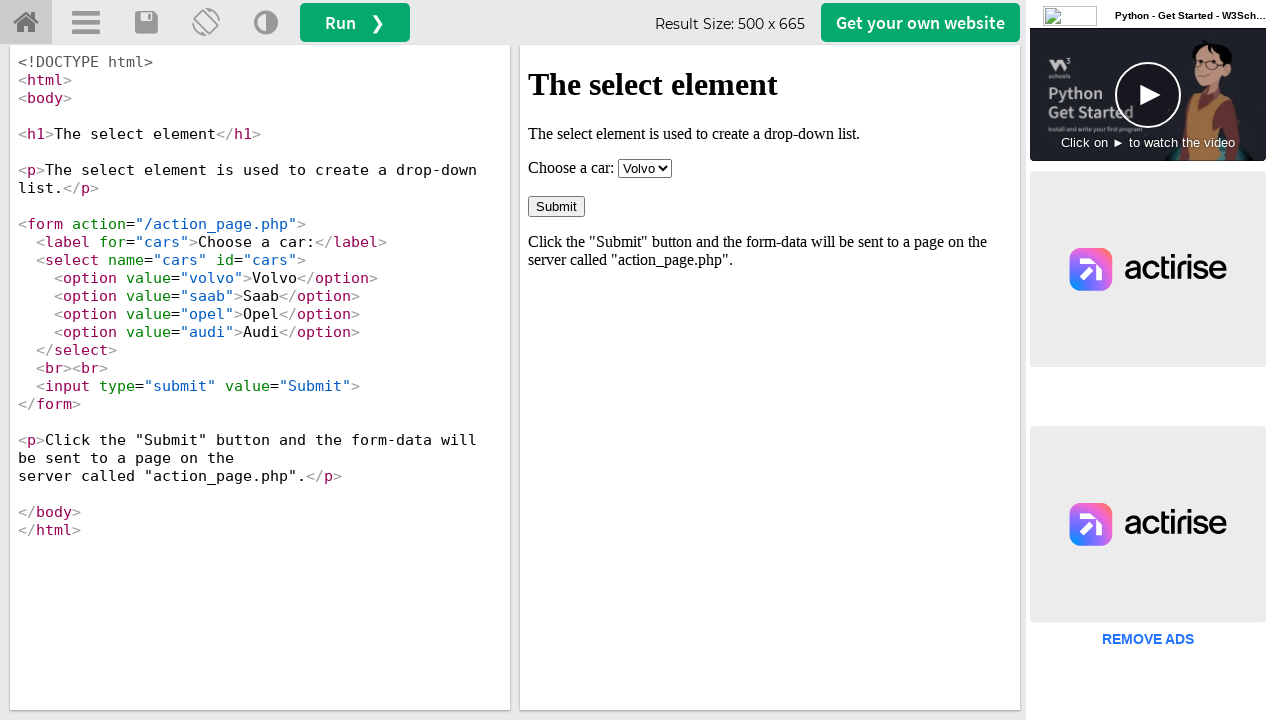

Selected 'Opel' option from the cars dropdown menu on #iframeResult >> internal:control=enter-frame >> select[name='cars']
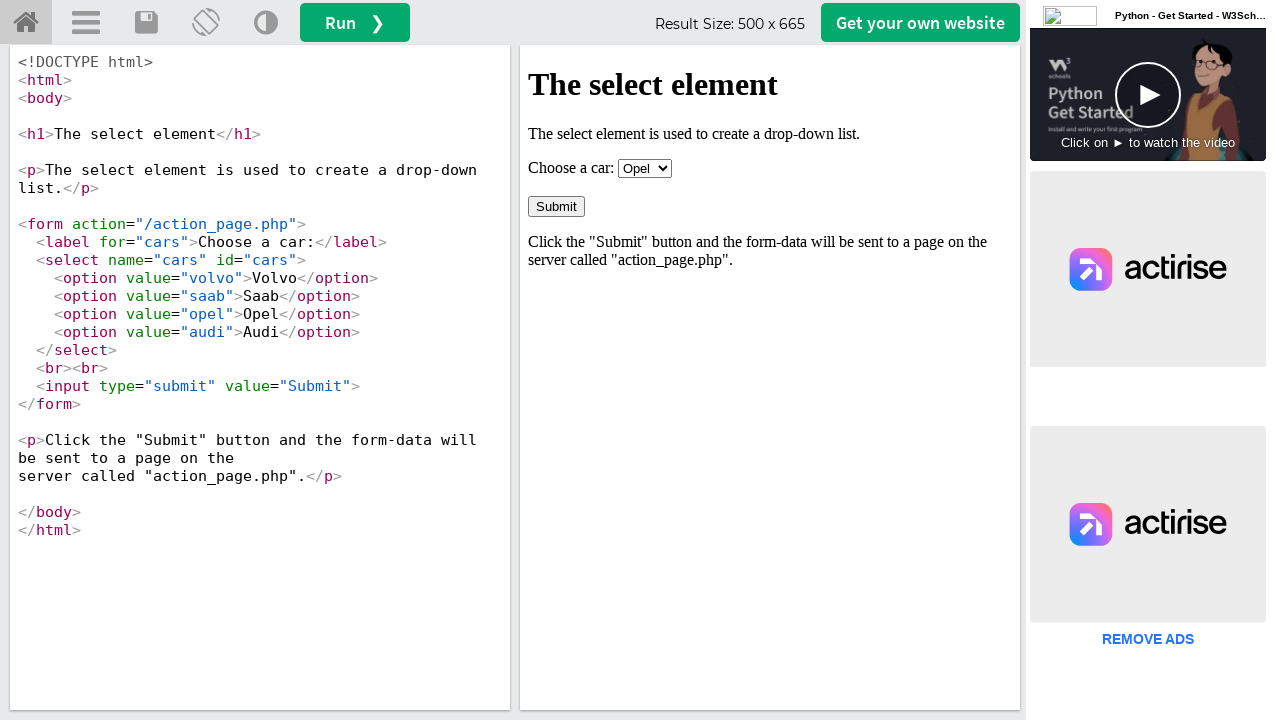

Clicked the Submit button to submit the form with selected option at (556, 206) on #iframeResult >> internal:control=enter-frame >> input[value='Submit']
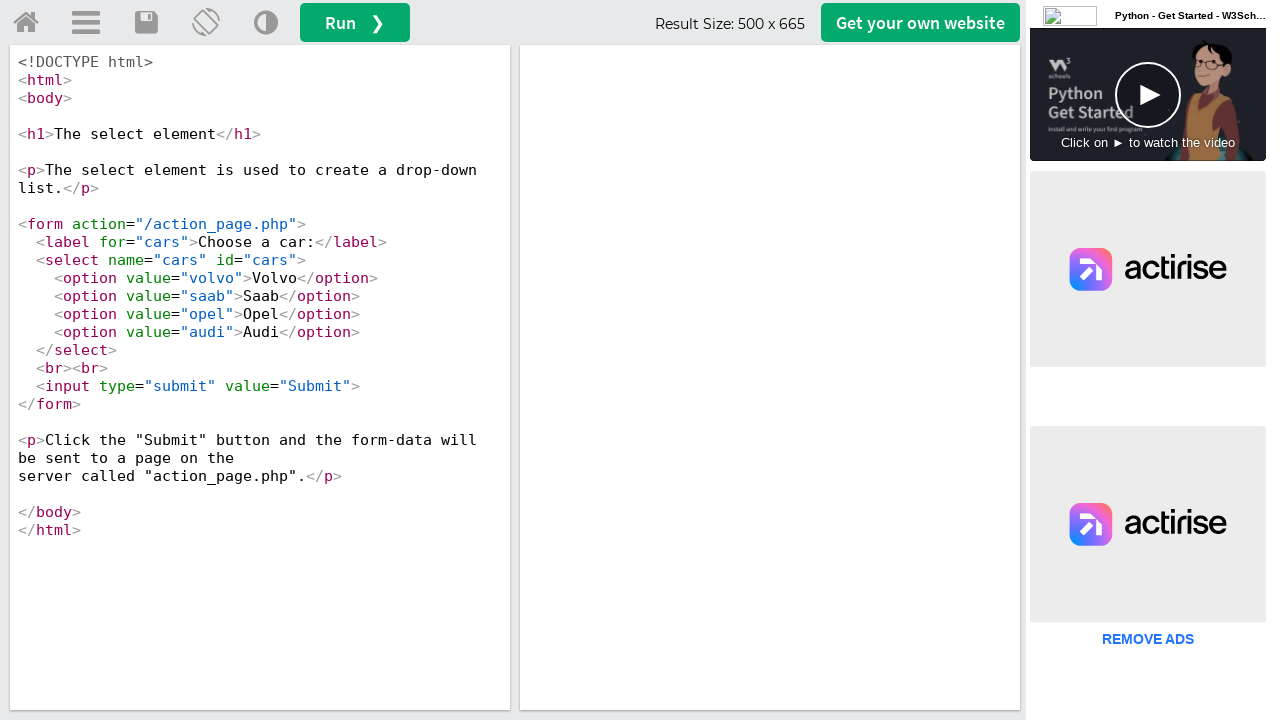

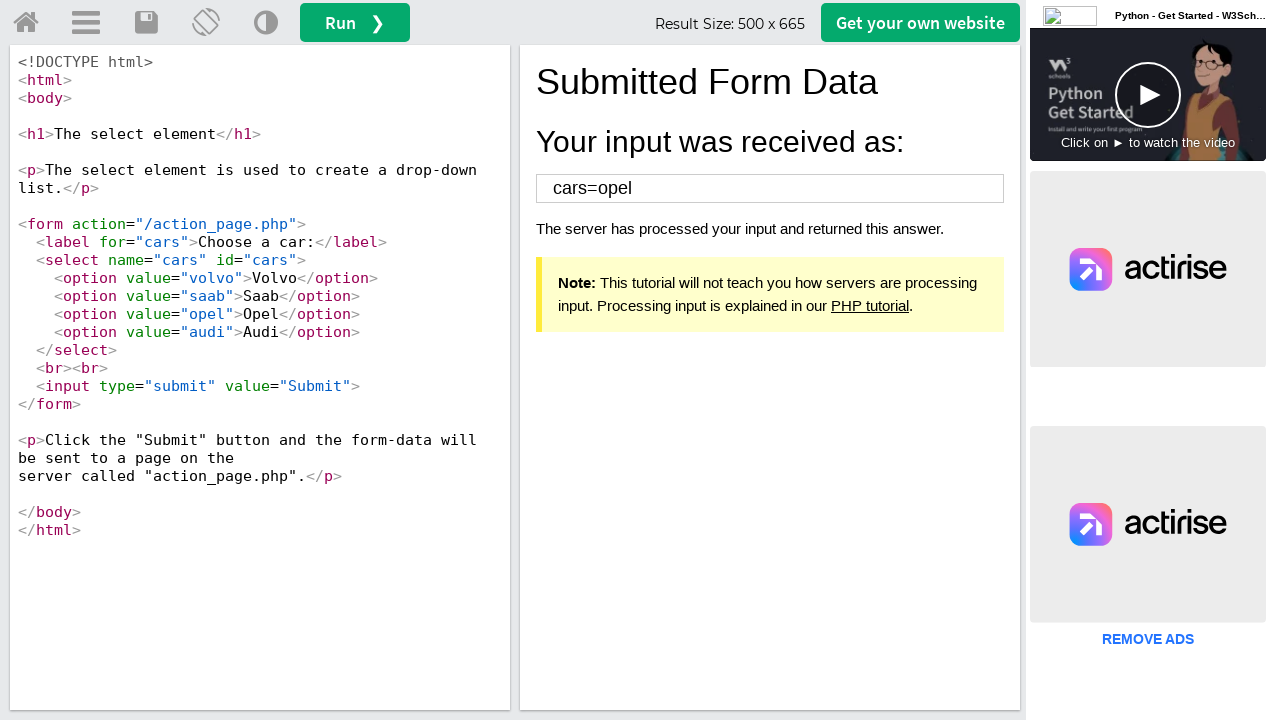